Tests various locator strategies on a practice page by filling login forms, navigating through forgot password flow, and demonstrating different CSS and XPath selector techniques

Starting URL: https://rahulshettyacademy.com/locatorspractice/

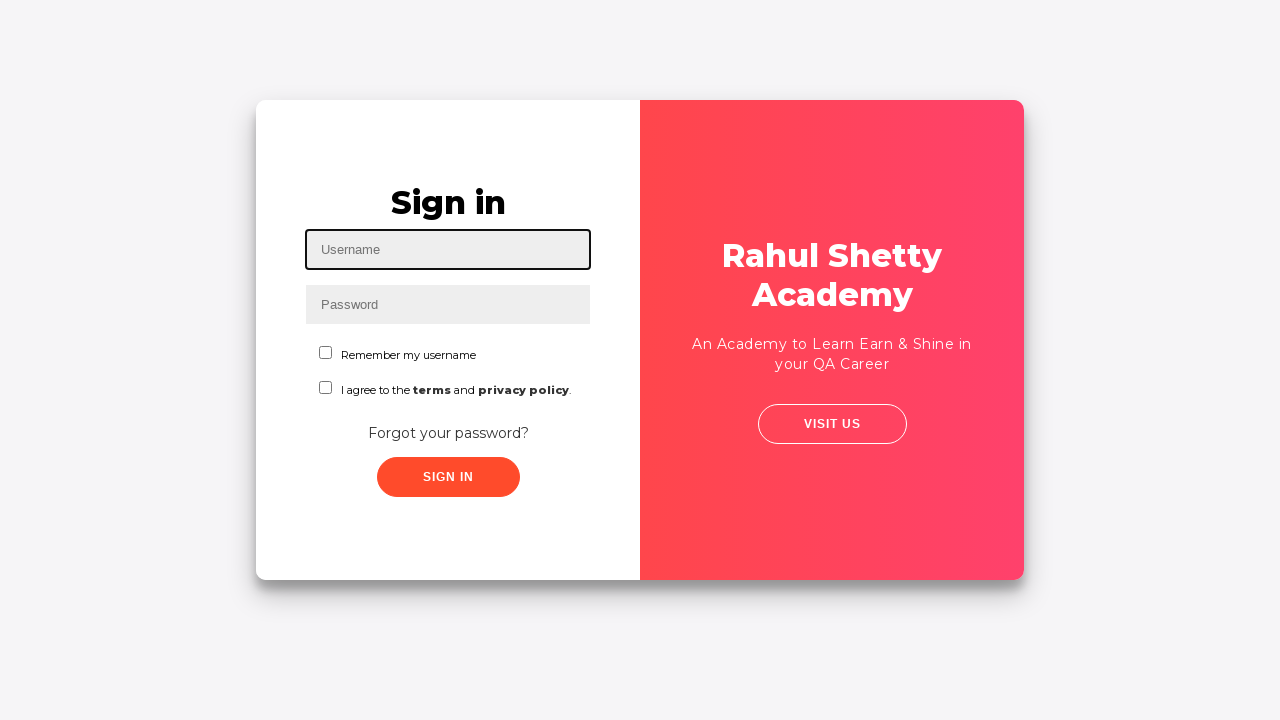

Filled username field with email using ID locator on #inputUsername
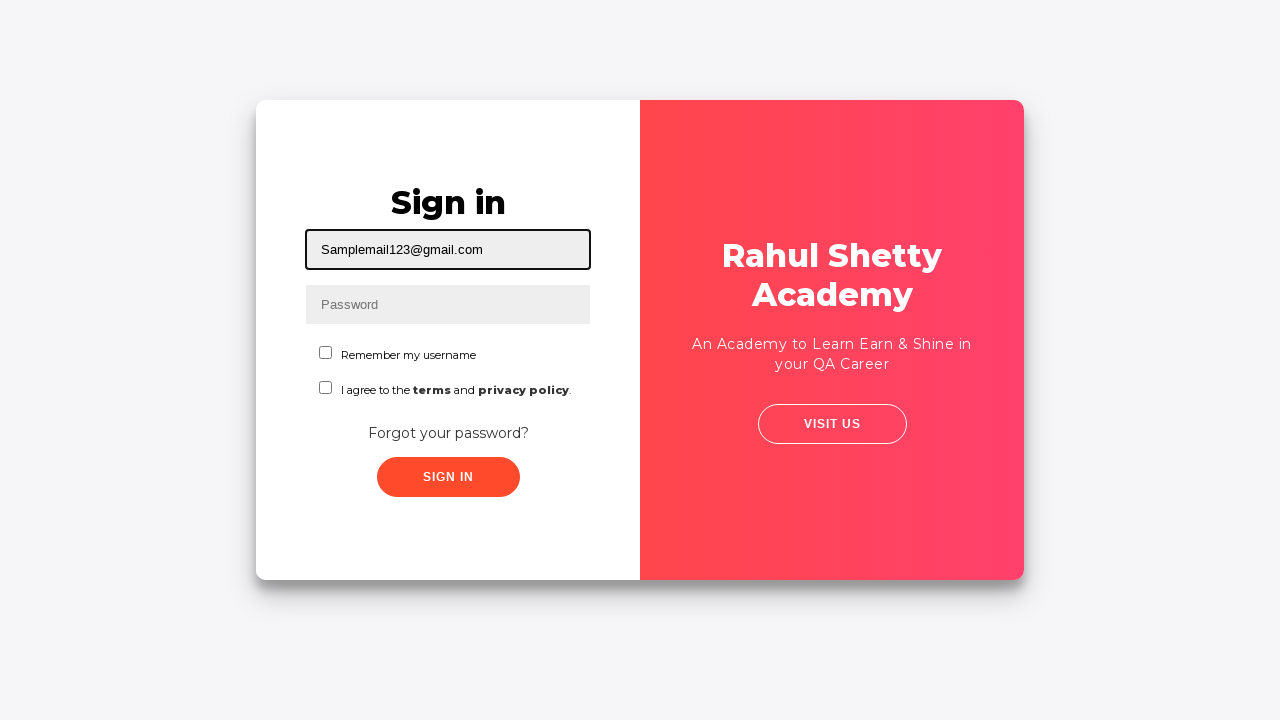

Filled password field using name locator on input[name='inputPassword']
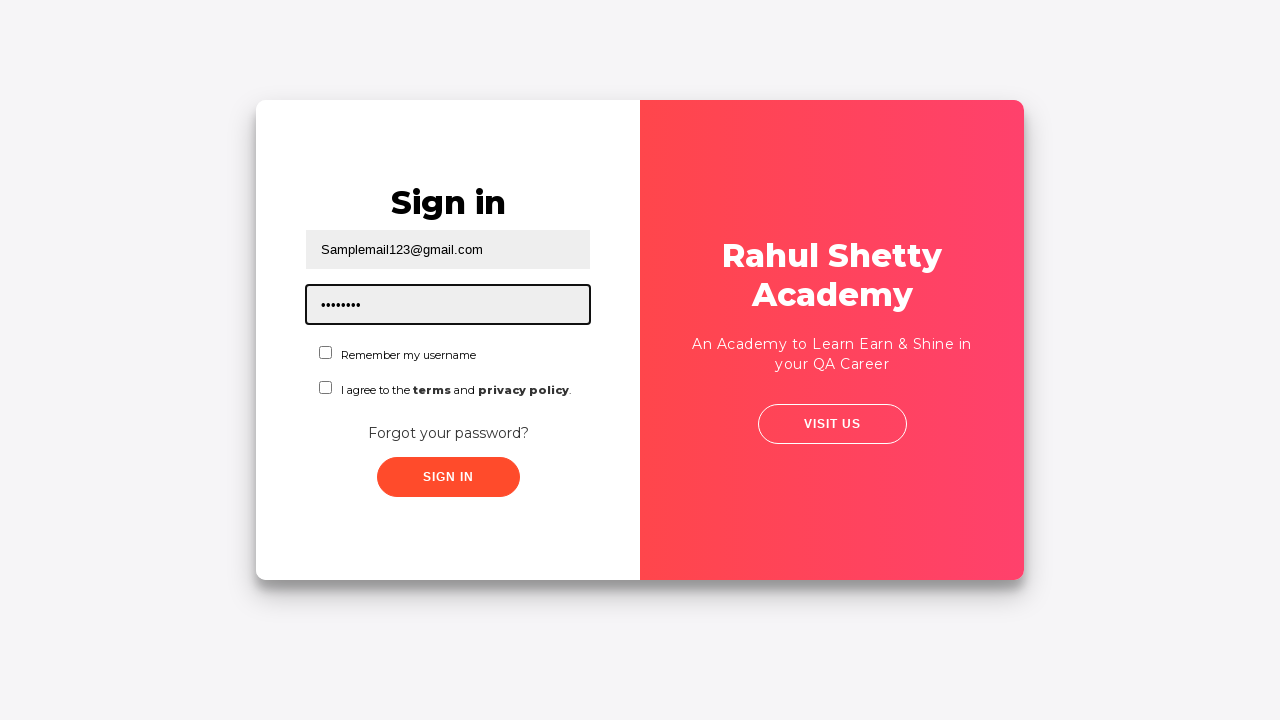

Clicked sign in button at (448, 477) on .signInBtn
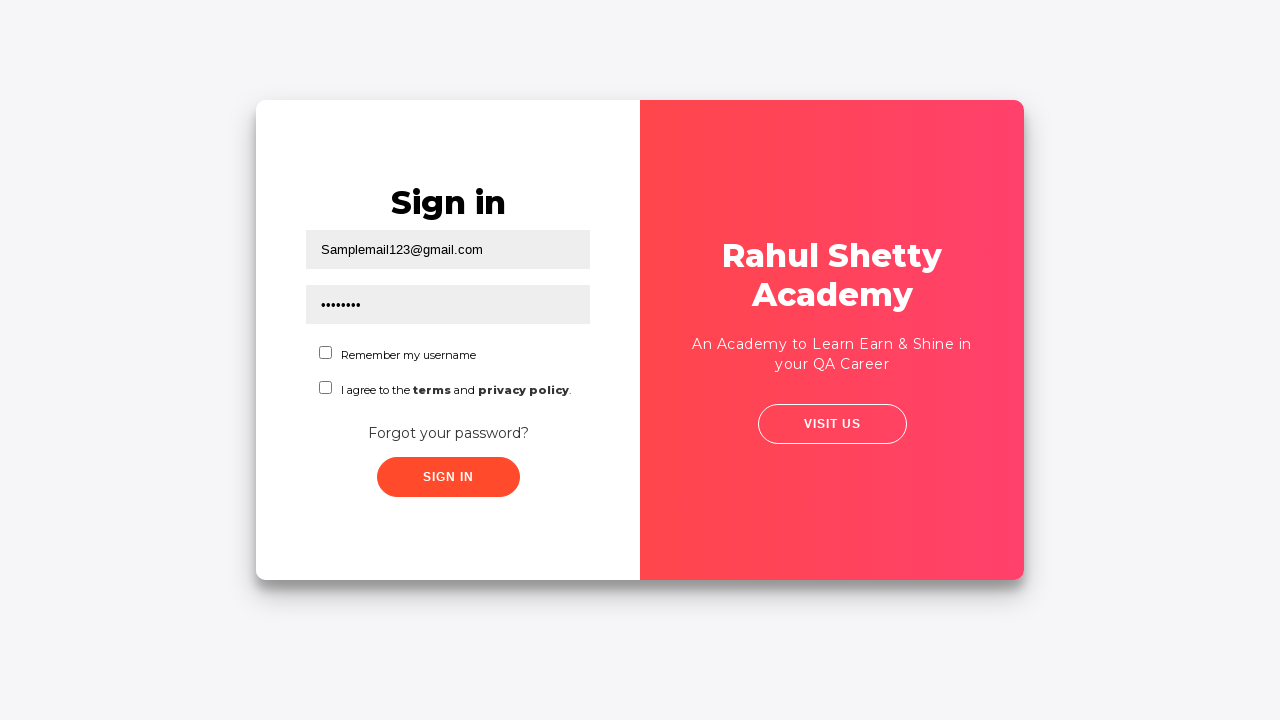

Retrieved error message: * Incorrect username or password 
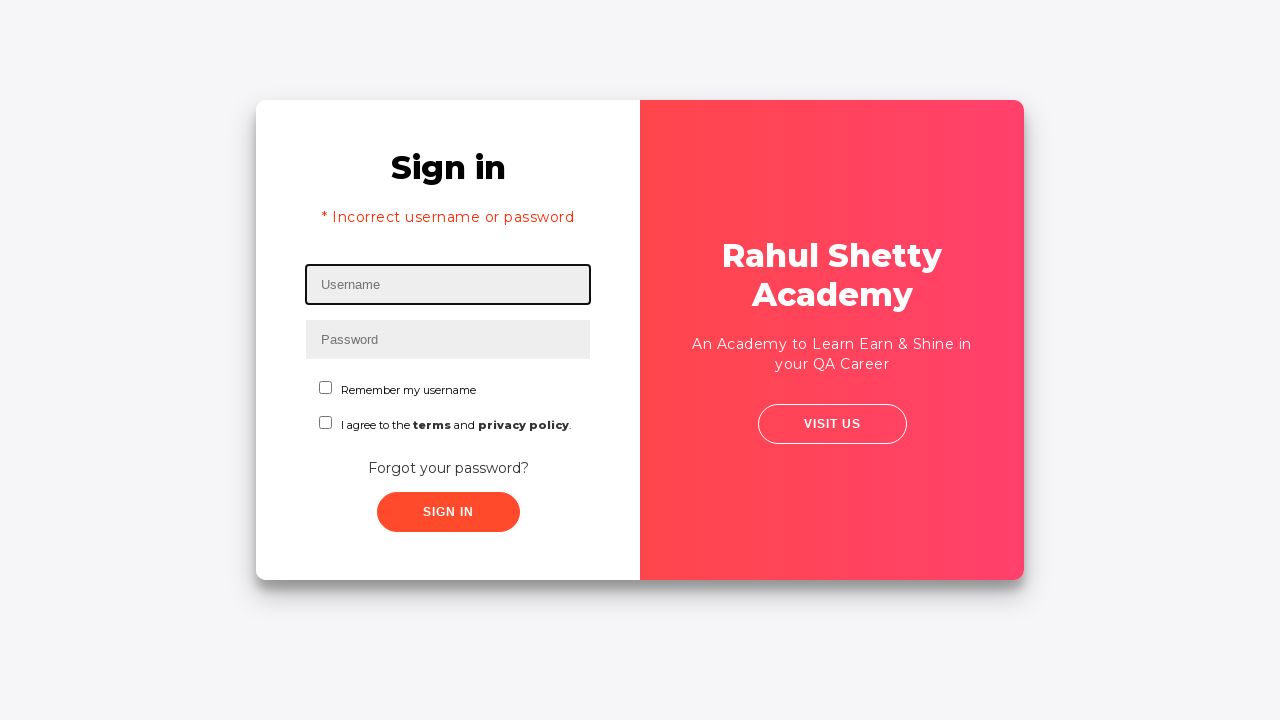

Clicked 'Forgot your password?' link at (448, 468) on text=Forgot your password?
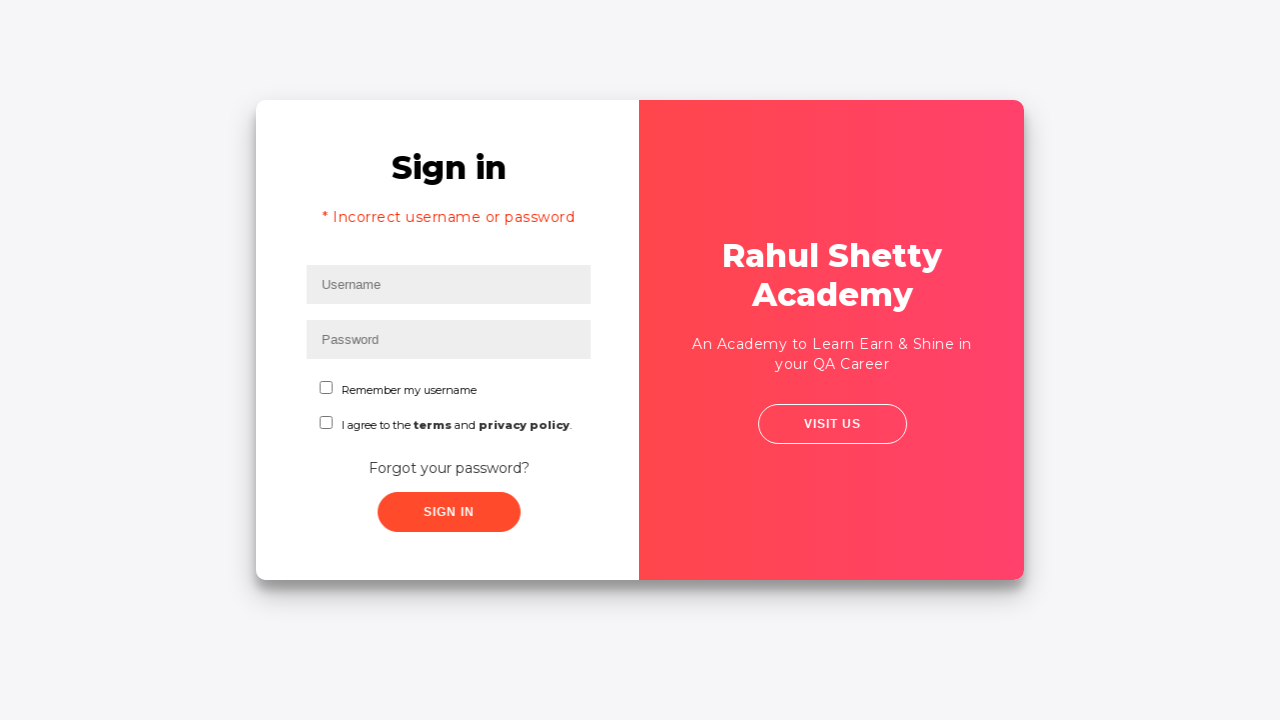

Waited 2 seconds for page transition to forgot password form
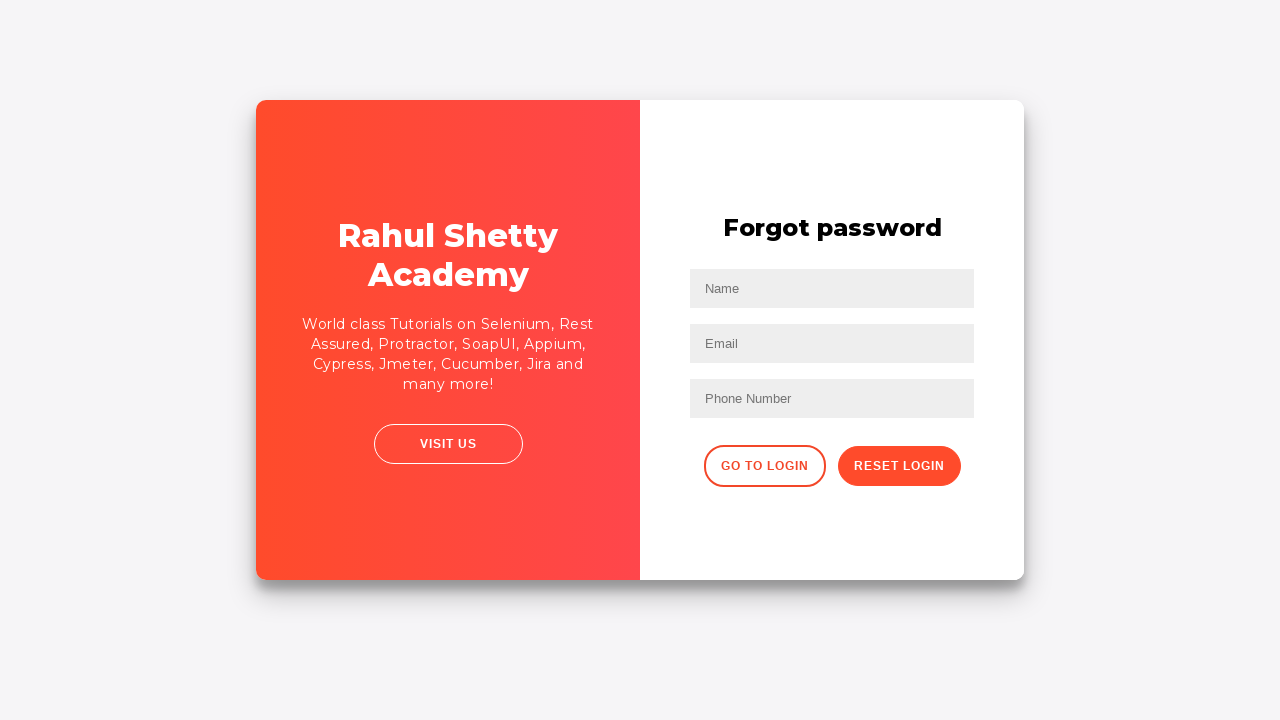

Filled name field with 'Gon Freecs' using placeholder locator on input[placeholder='Name']
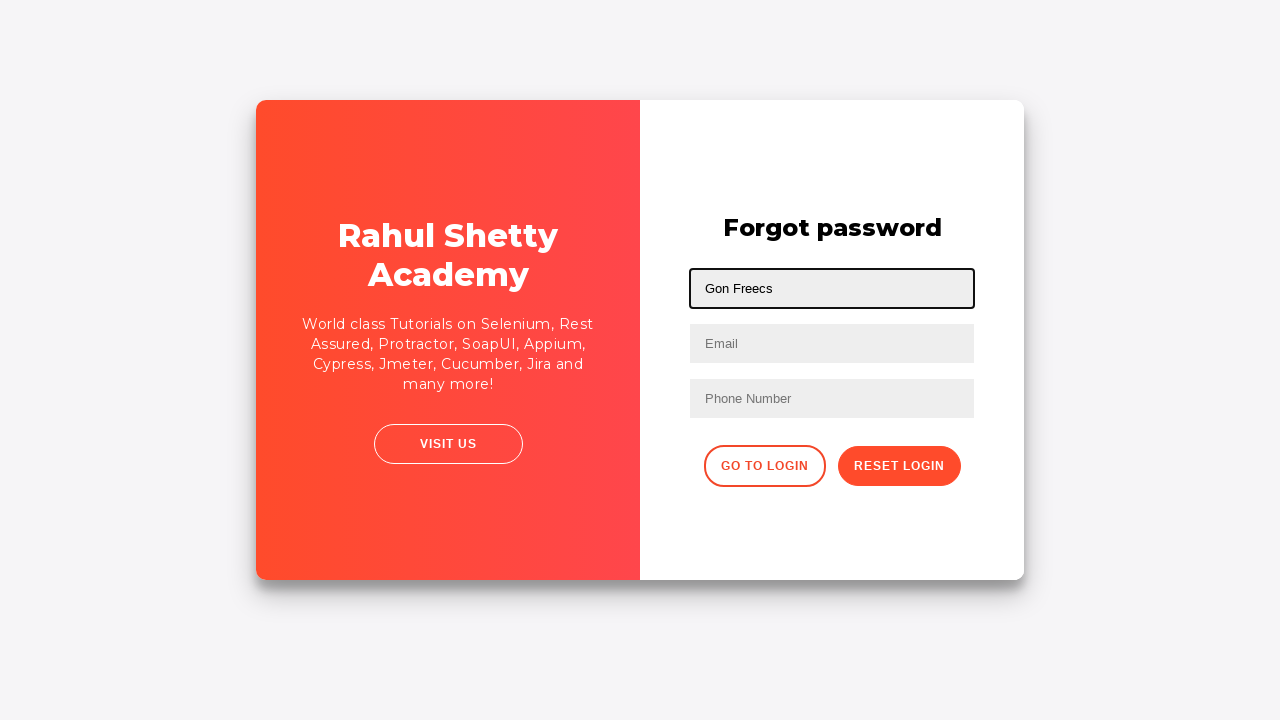

Filled email field with 'gonxfreecs00@gmail.com' on input[placeholder='Email']
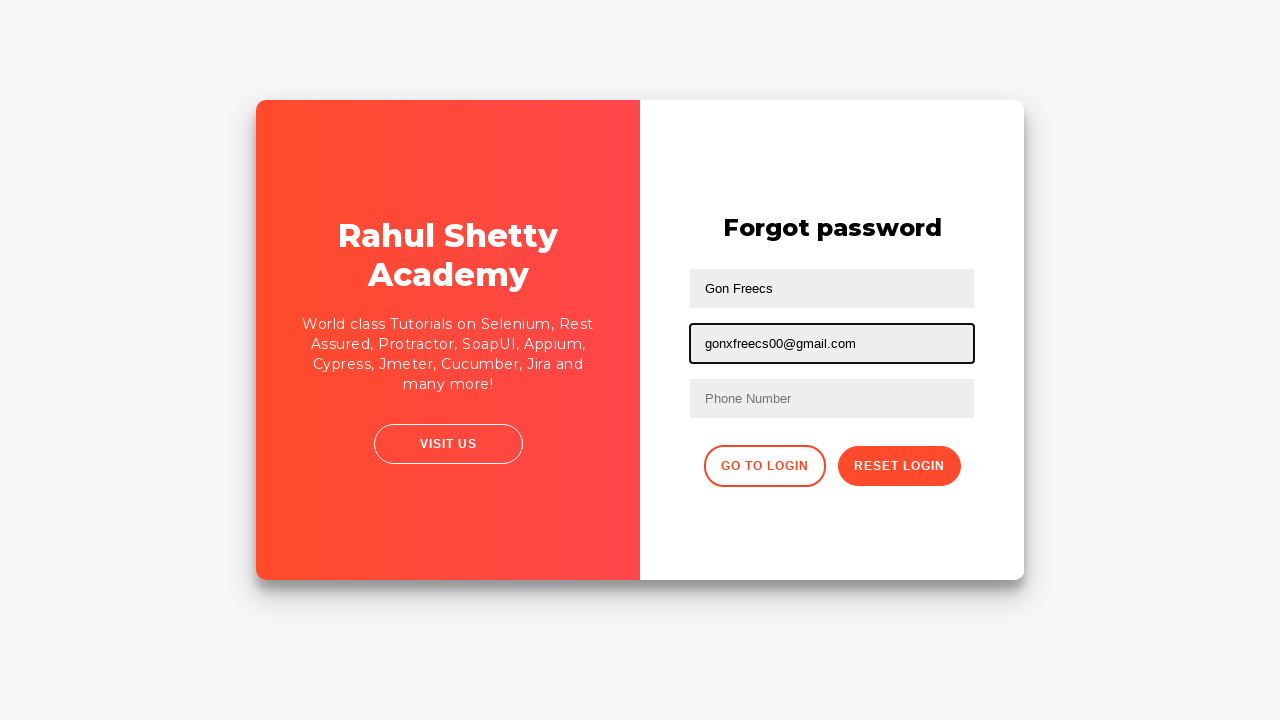

Cleared email field on input[placeholder='Email']
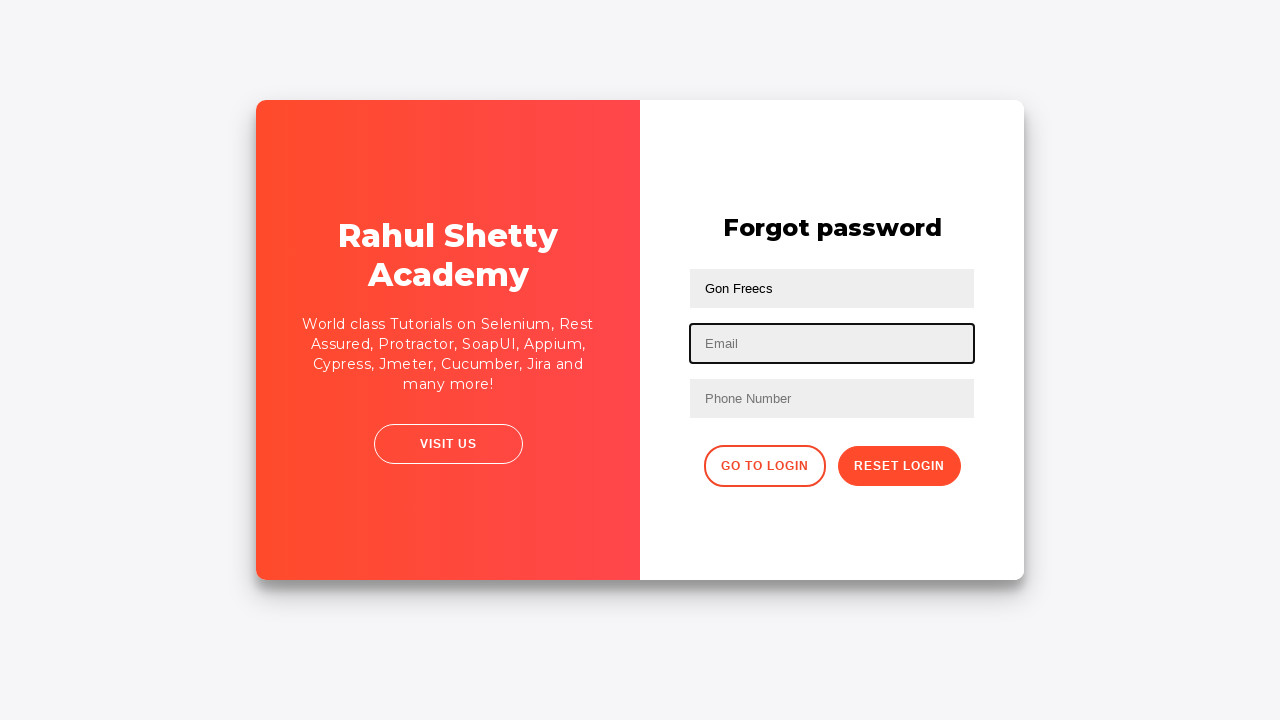

Filled email field with 'adultgon99@gmail.com' using nth-of-type selector on input[type='text']:nth-of-type(2)
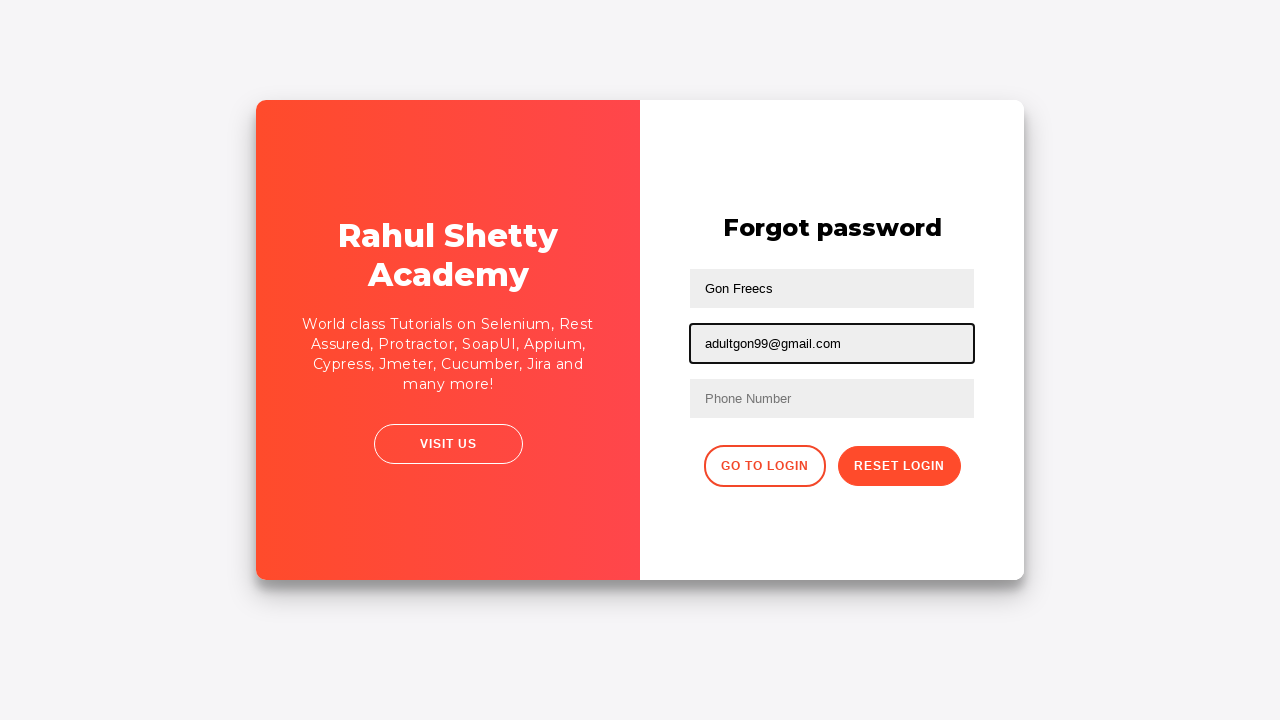

Filled phone number field with '8-7000' using parent-child selector on form input:nth-of-type(3)
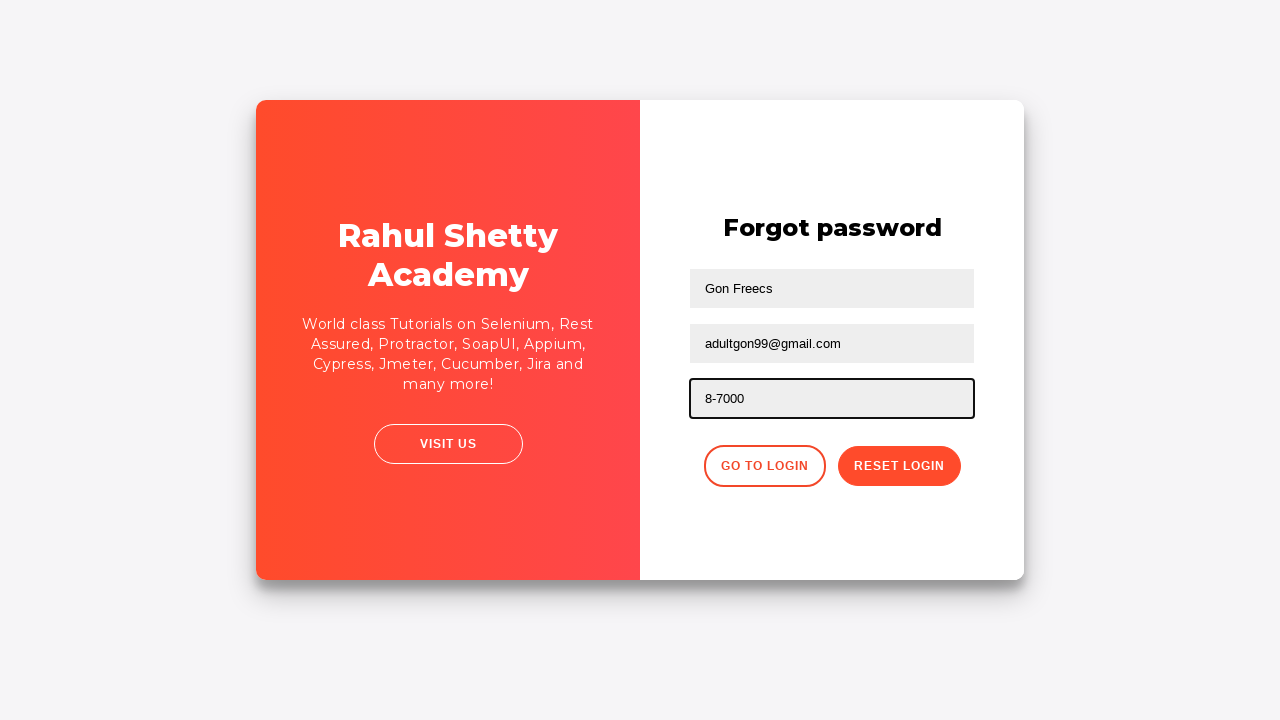

Clicked reset password button at (899, 466) on .reset-pwd-btn
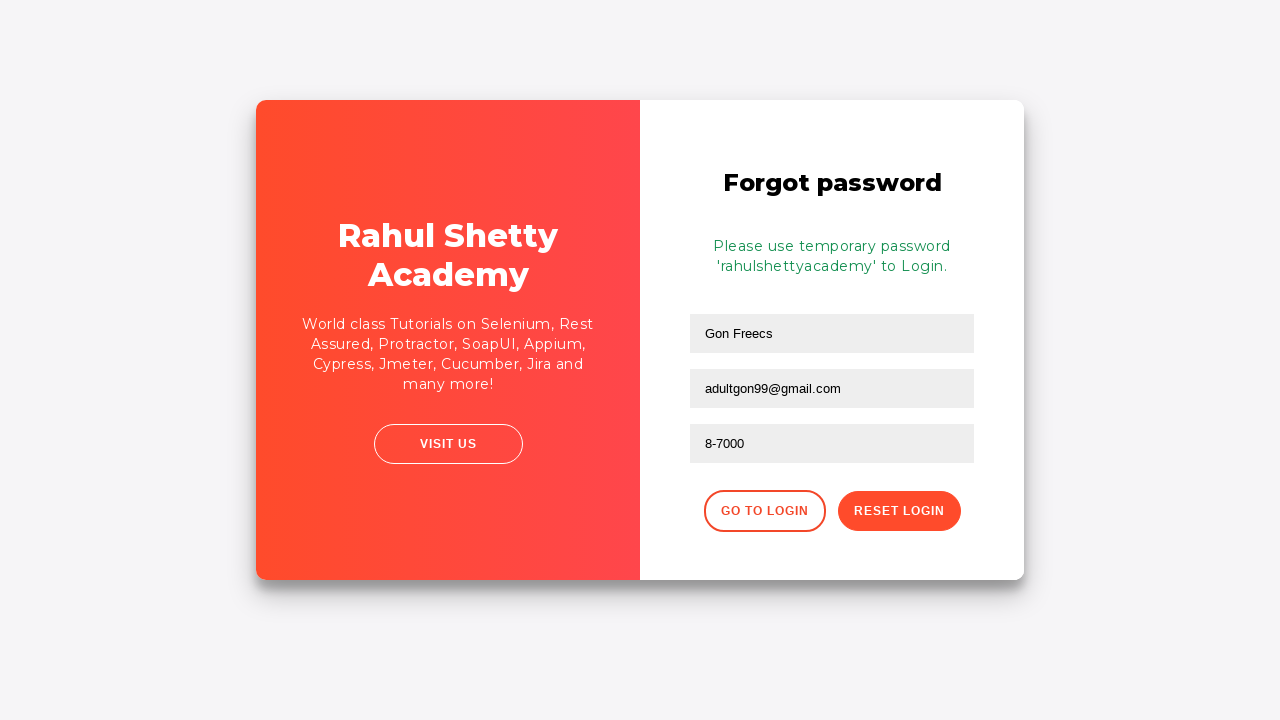

Retrieved info message: Please use temporary password 'rahulshettyacademy' to Login. 
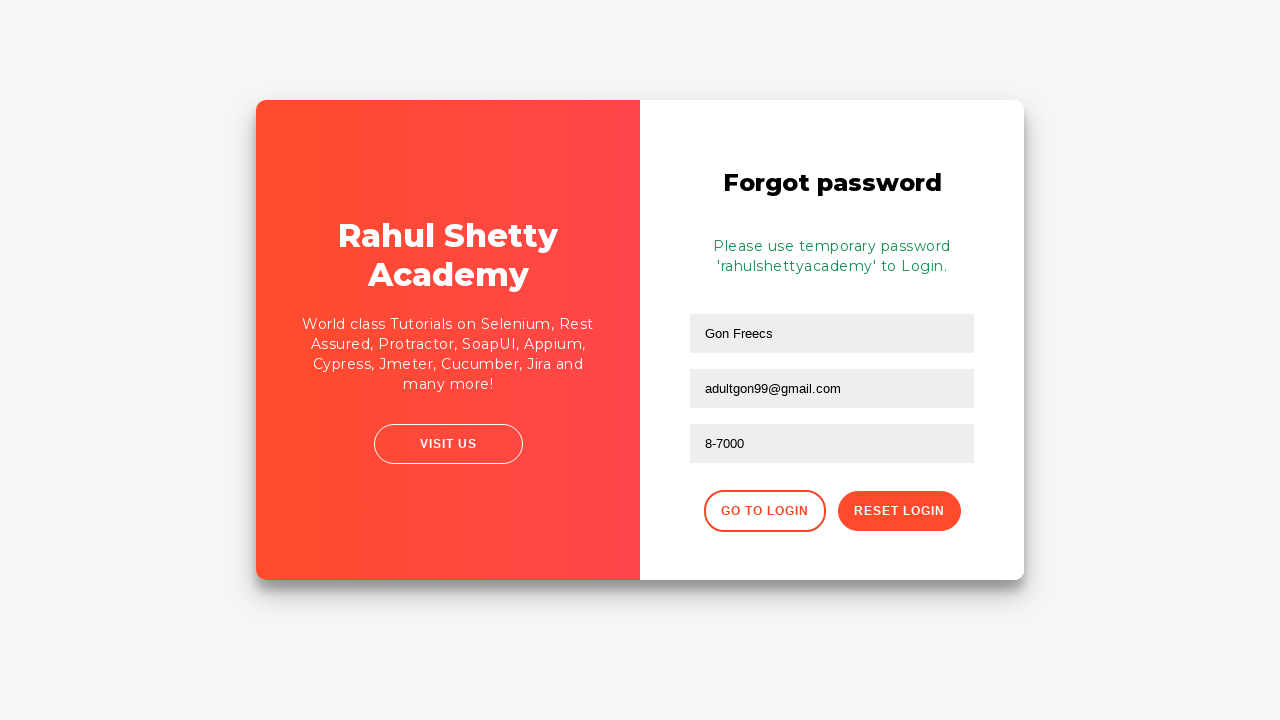

Clicked 'Go to Login' button using parent-child selector at (764, 511) on div.forgot-pwd-btn-conainer button:first-of-type
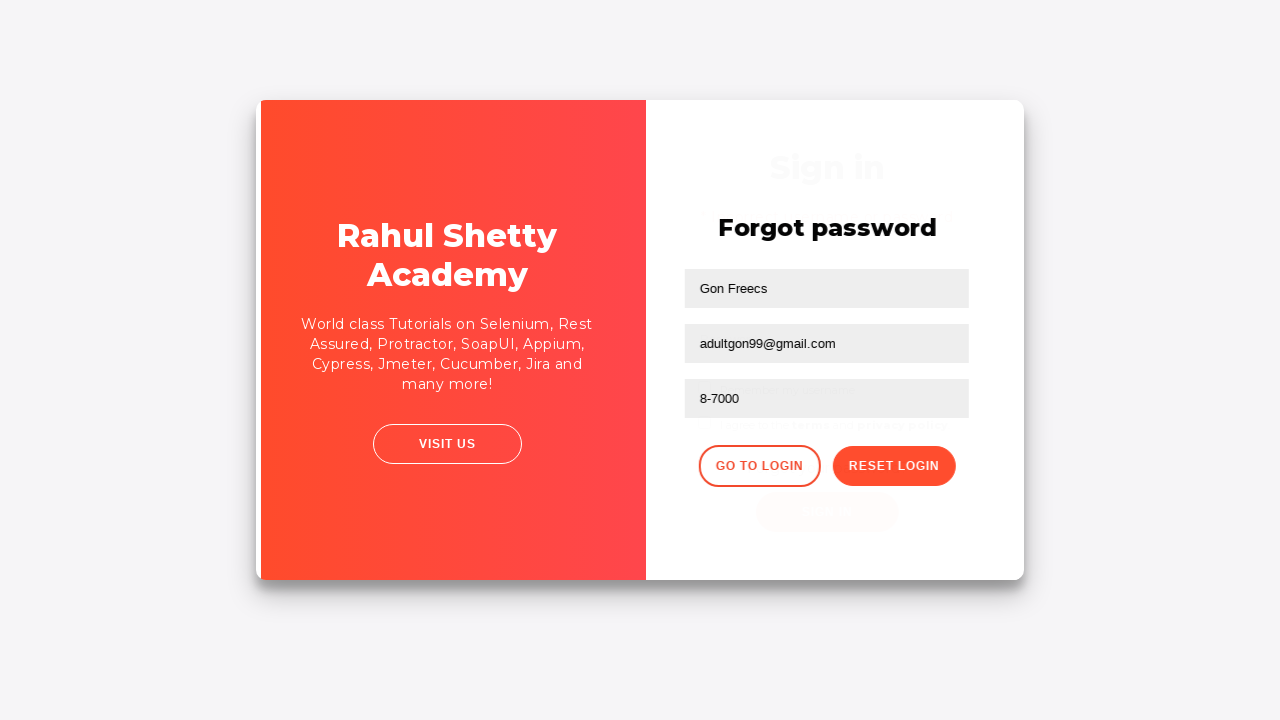

Filled username field with 'Chickenjockey2015' on #inputUsername
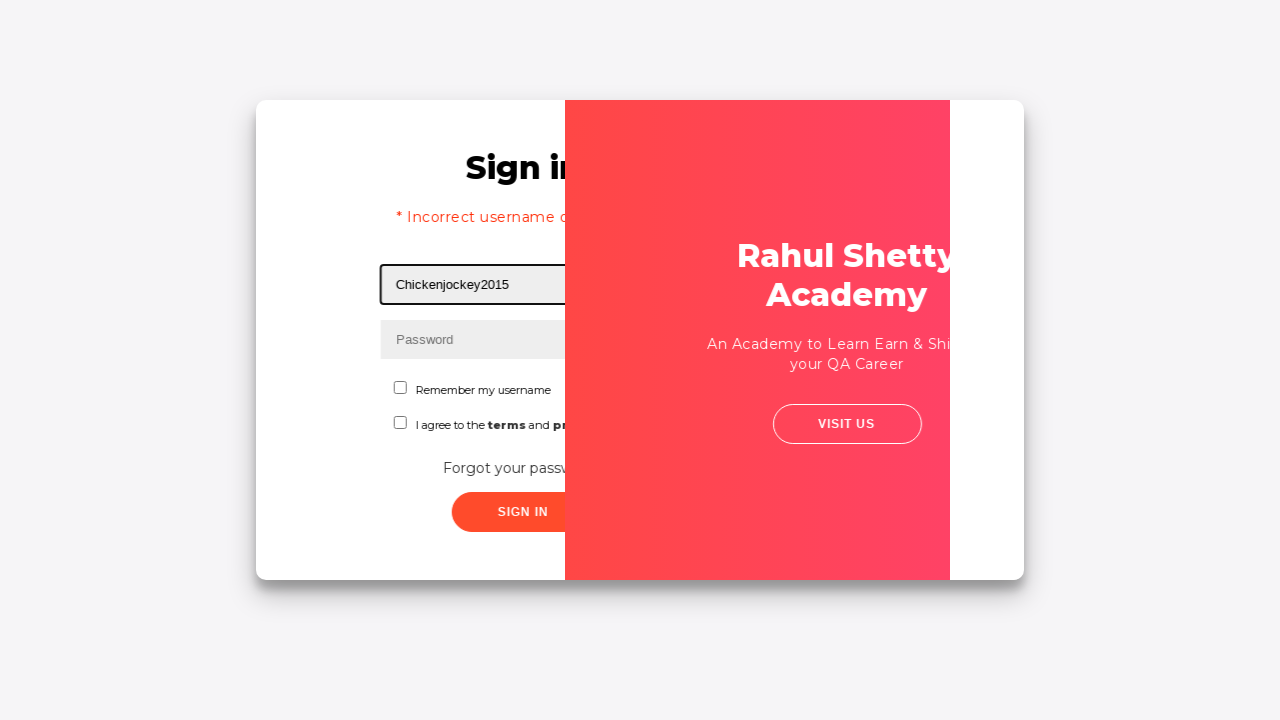

Filled password field with 'rahulshettyacademy' using partial attribute match on input[type*='pass']
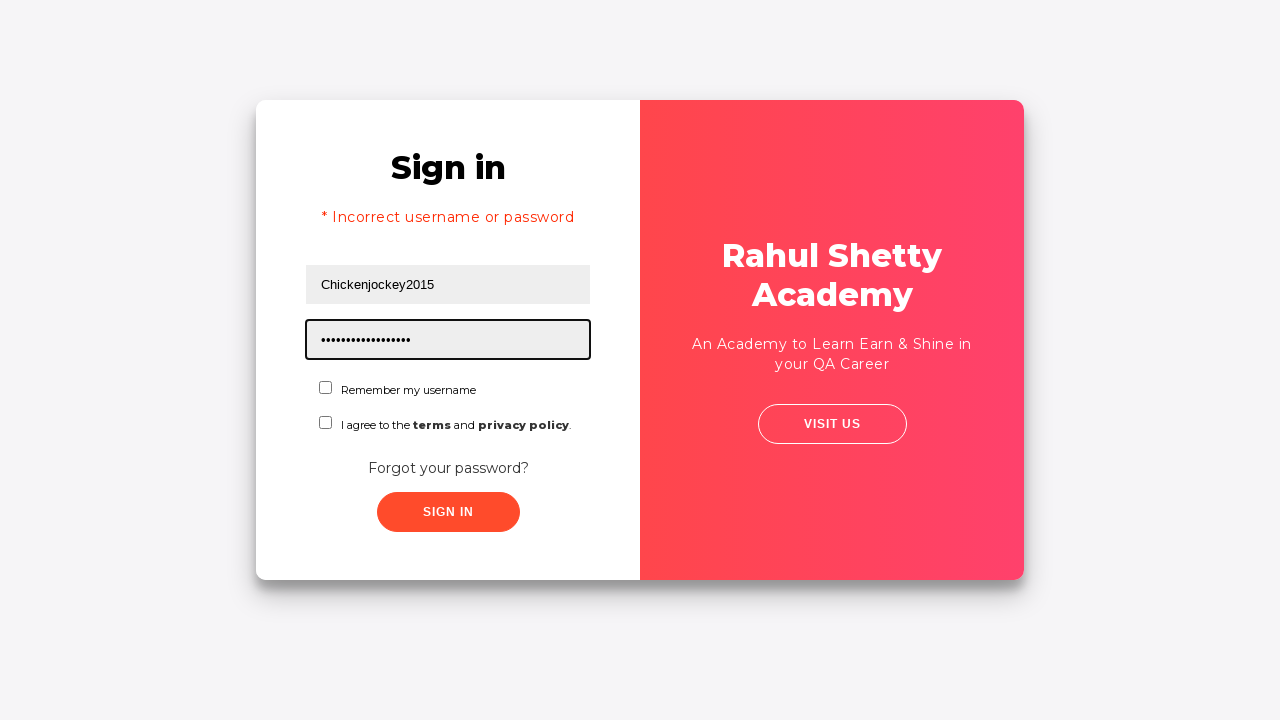

Waited 2 seconds for page to process login
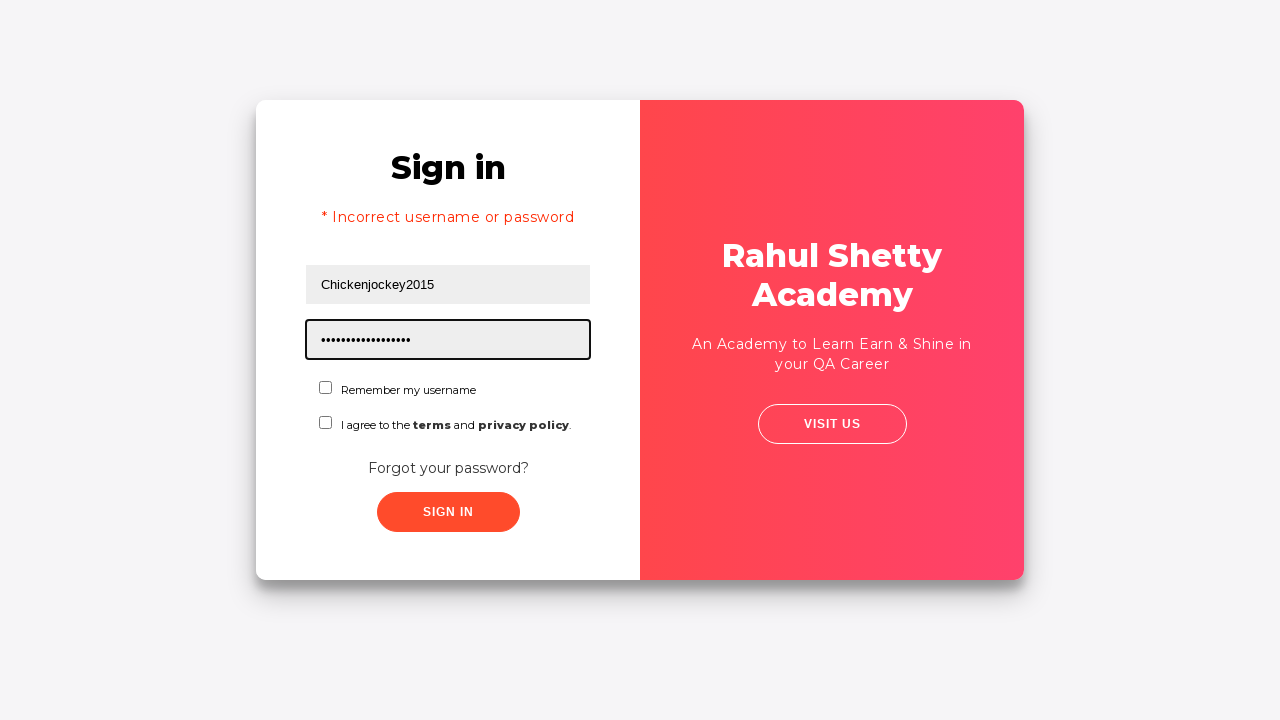

Clicked checkbox using ID locator at (326, 388) on #chkboxOne
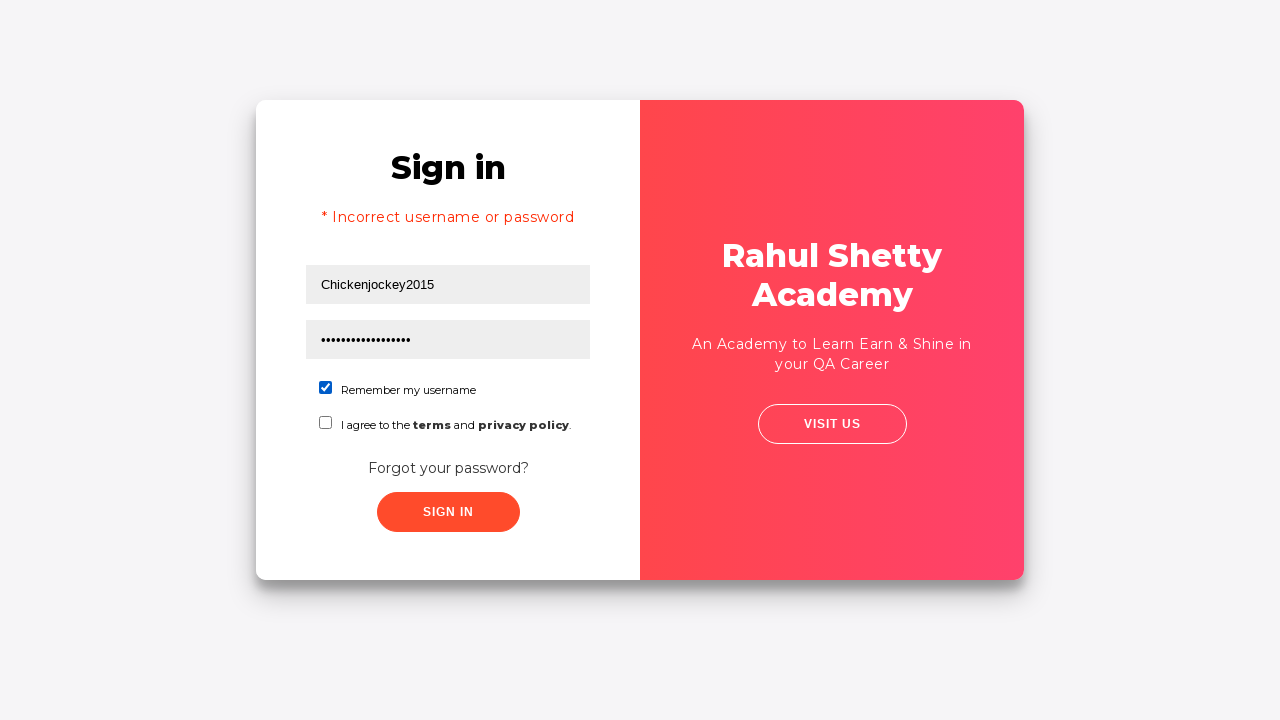

Clicked submit button using partial class match at (448, 512) on button.submit
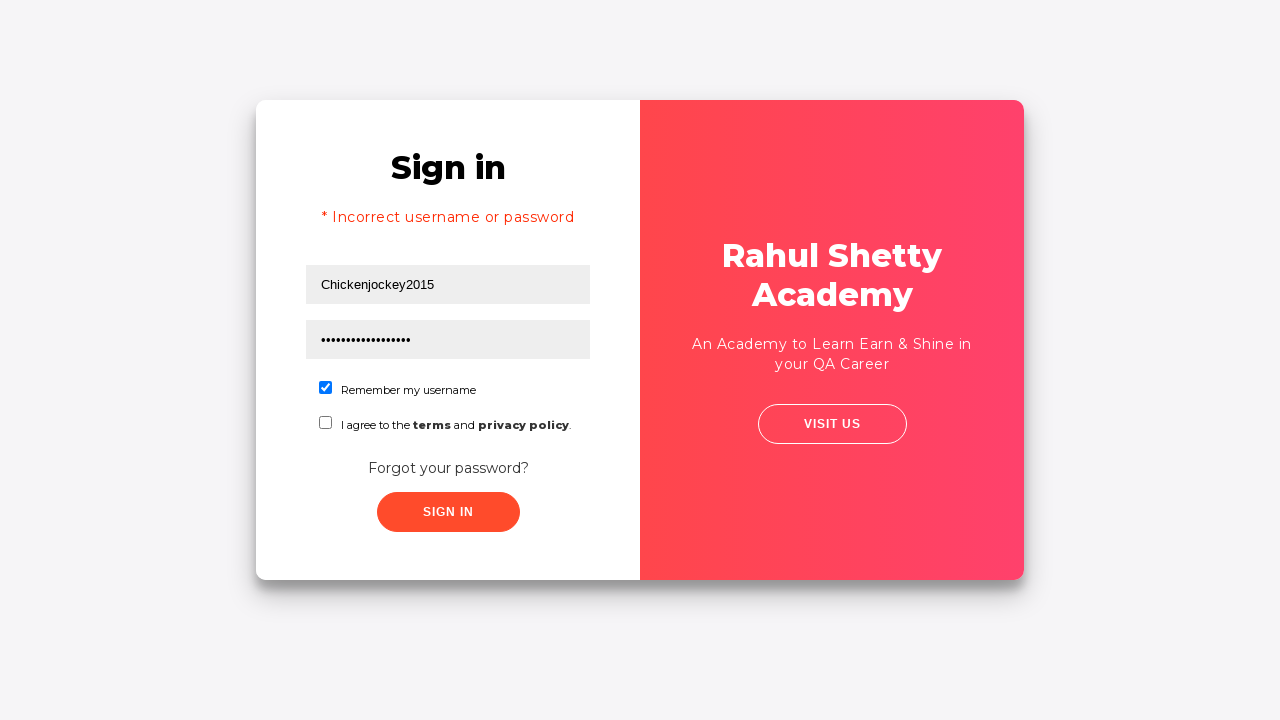

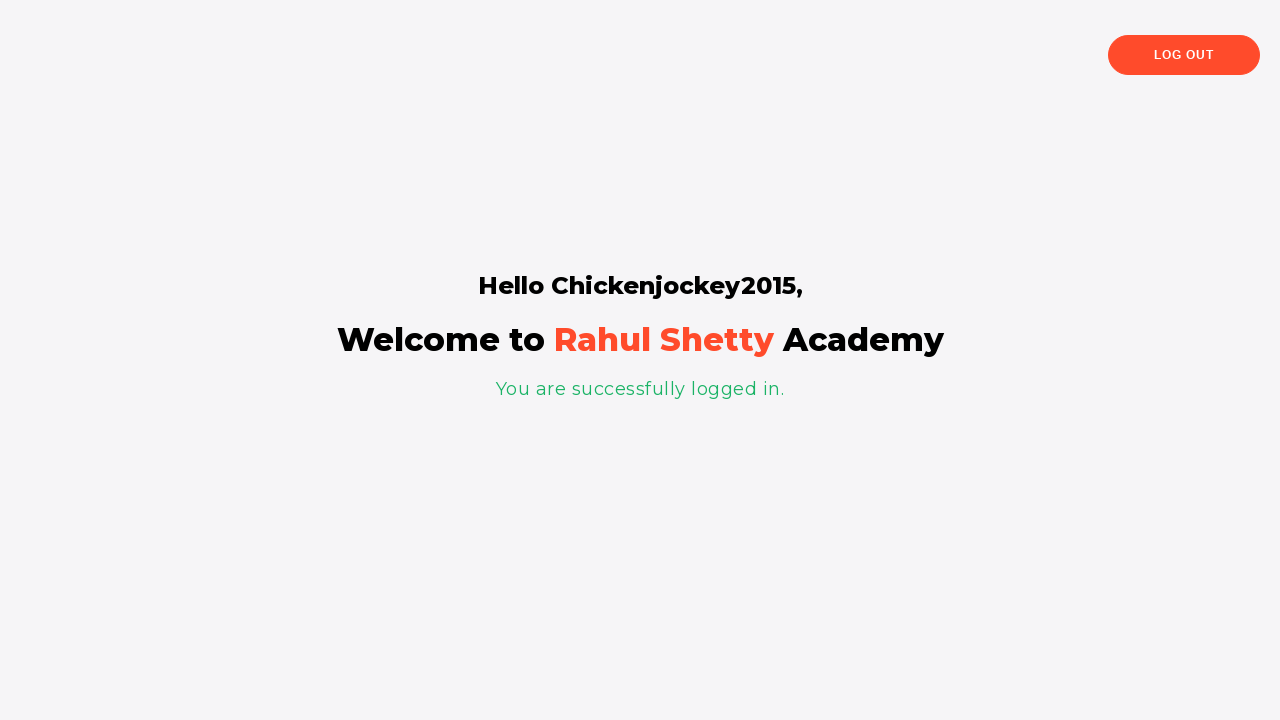